Navigates to Swarthmore College course catalog and clicks on a department to view the list of courses with the acalog-course class.

Starting URL: https://catalog.swarthmore.edu/content.php?catoid=7&navoid=194

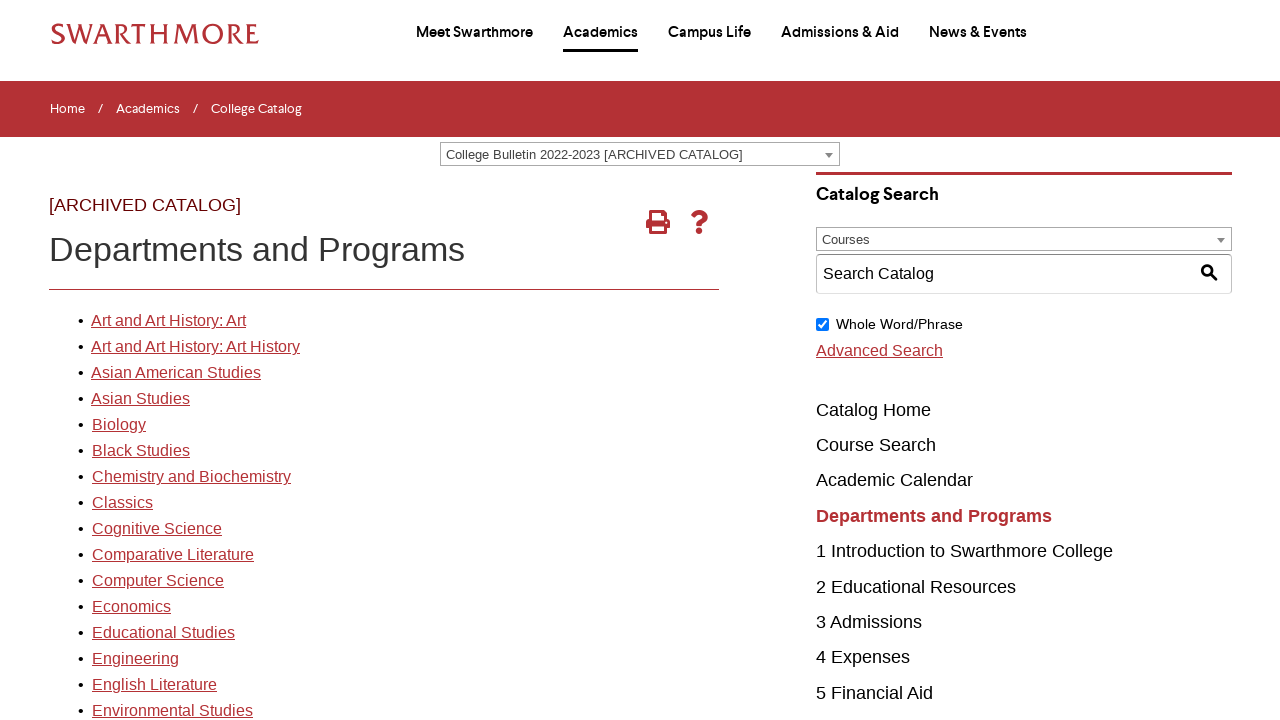

Clicked on the first department link in the course catalog at (168, 321) on xpath=//*[@id='gateway-page']/body/table/tbody/tr[3]/td[1]/table/tbody/tr[2]/td[
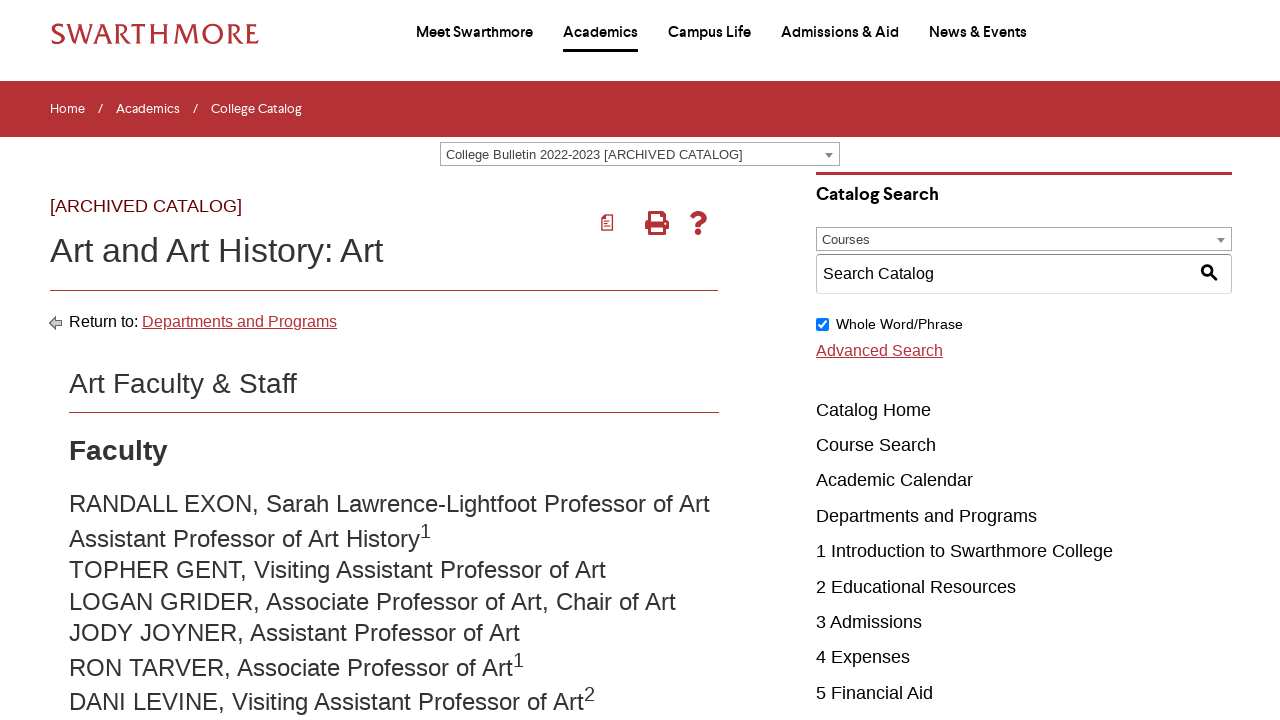

Course elements with acalog-course class loaded successfully
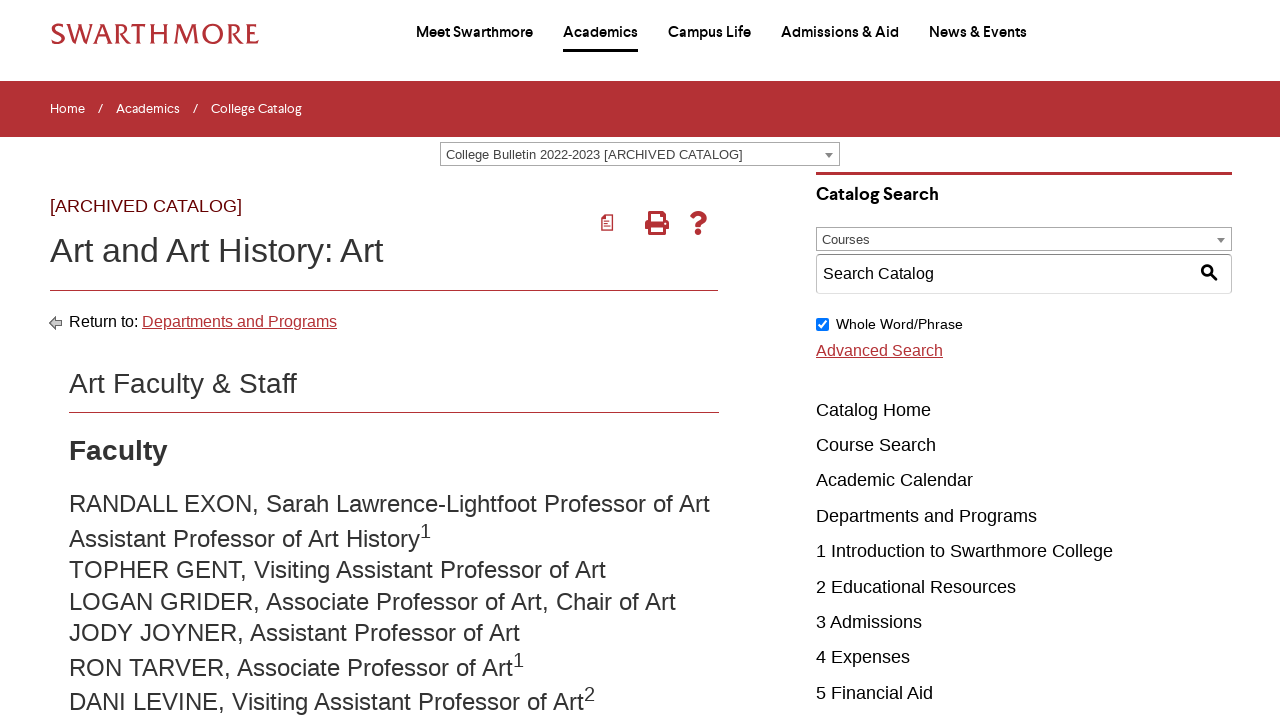

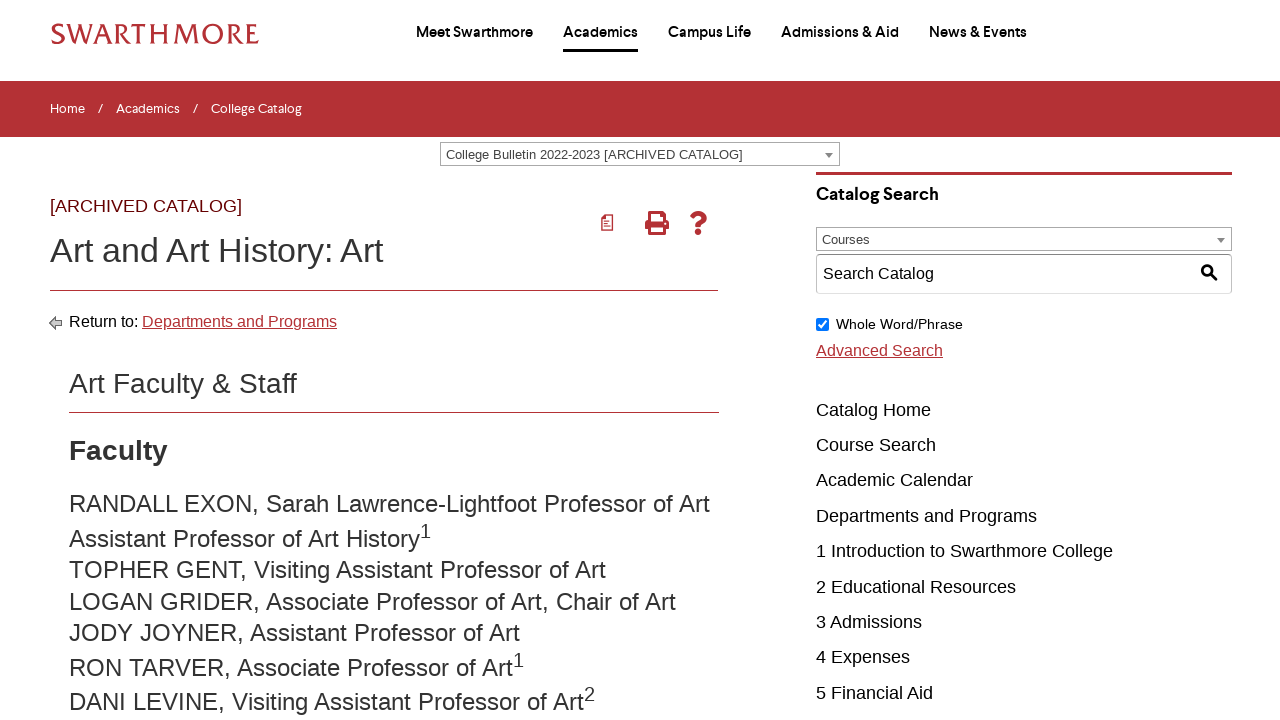